Tests a form that requires calculating the sum of two displayed numbers and selecting the result from a dropdown menu

Starting URL: http://suninjuly.github.io/selects1.html

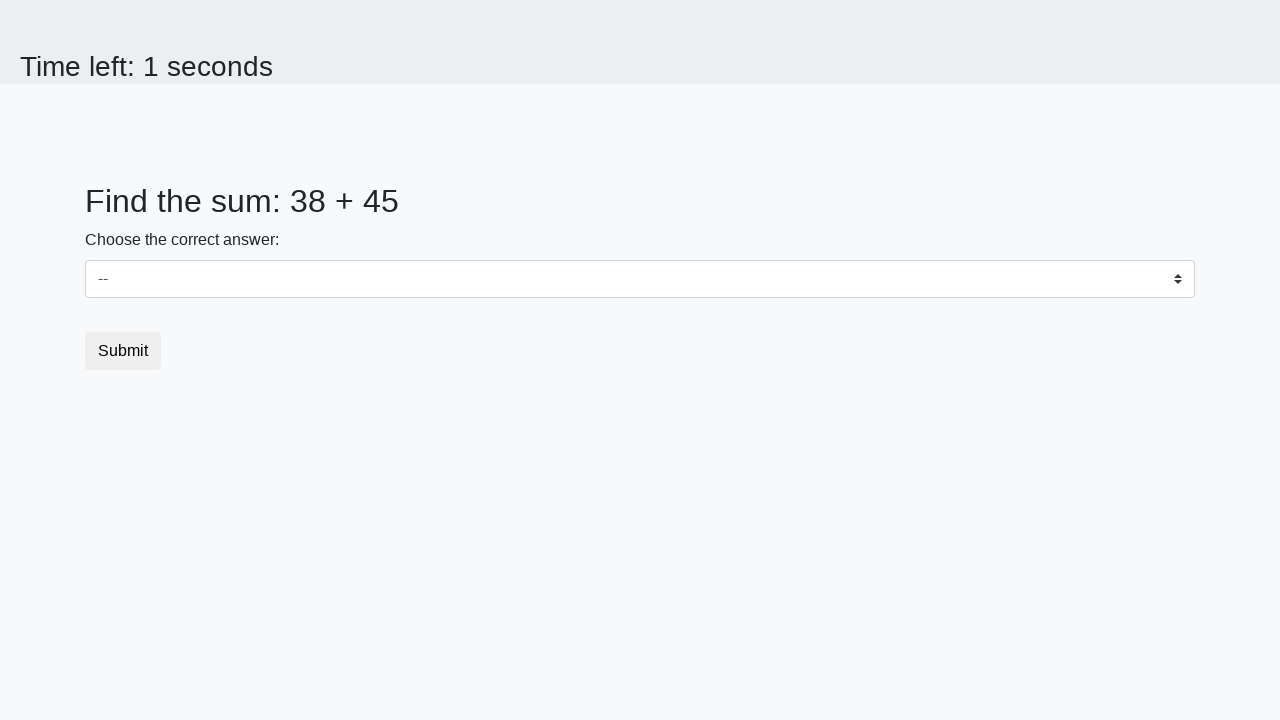

Retrieved first number from #num1 element
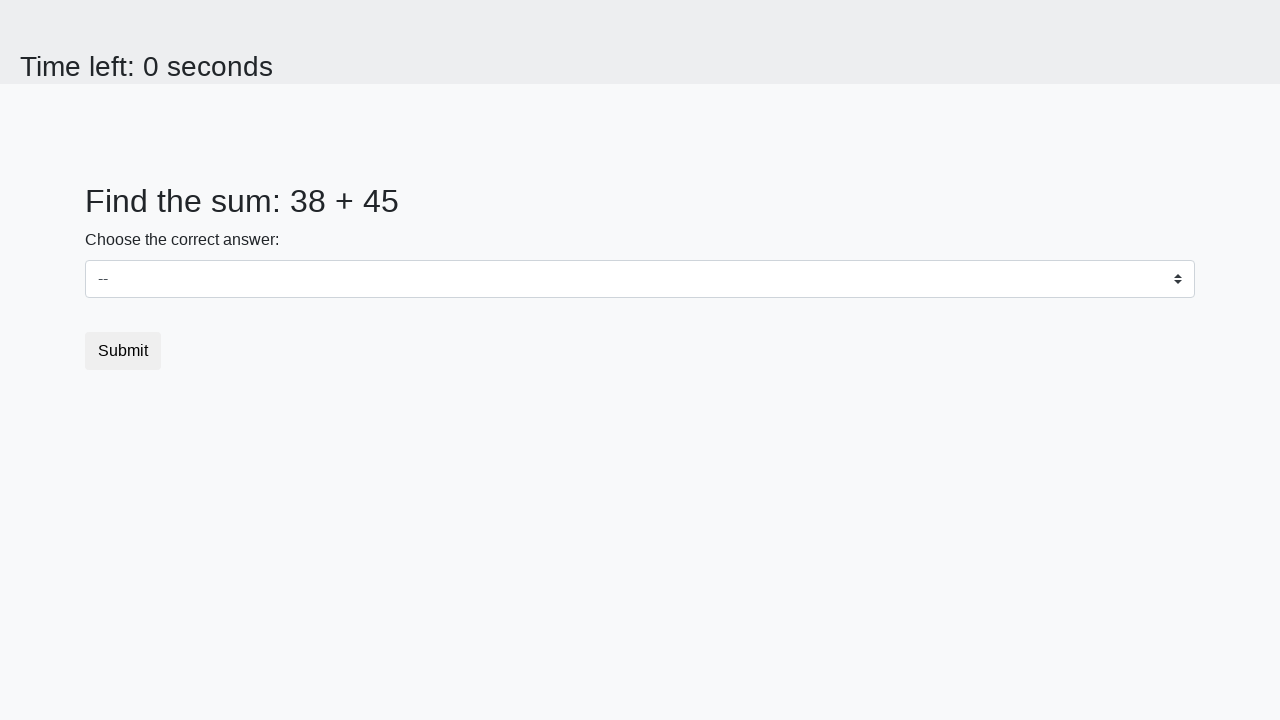

Retrieved second number from #num2 element
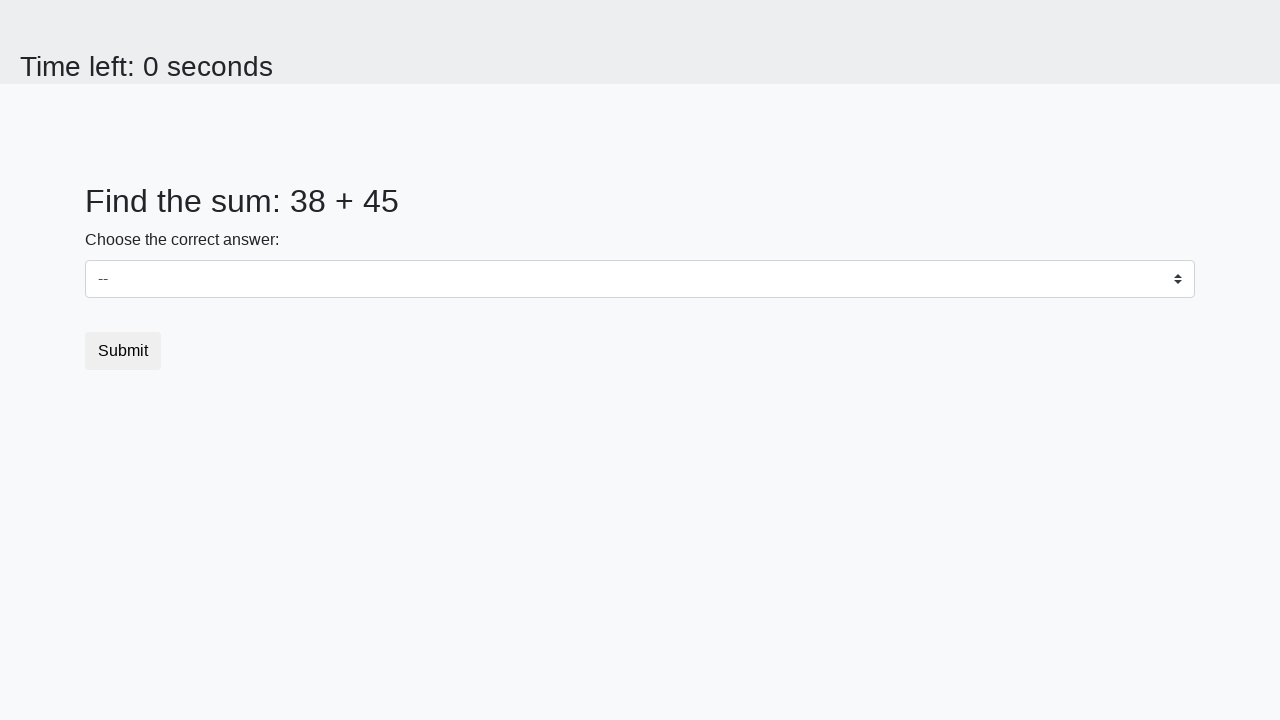

Calculated sum of 38 + 45 = 83
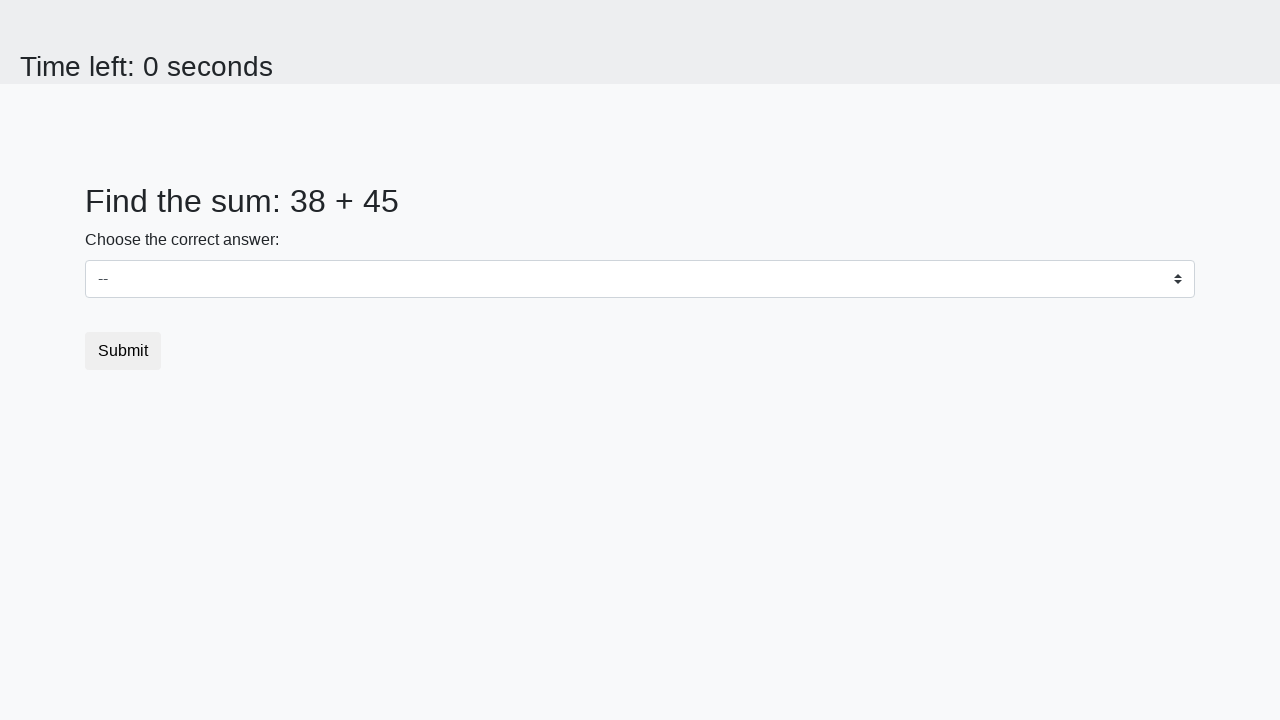

Selected sum value 83 from dropdown menu on .custom-select
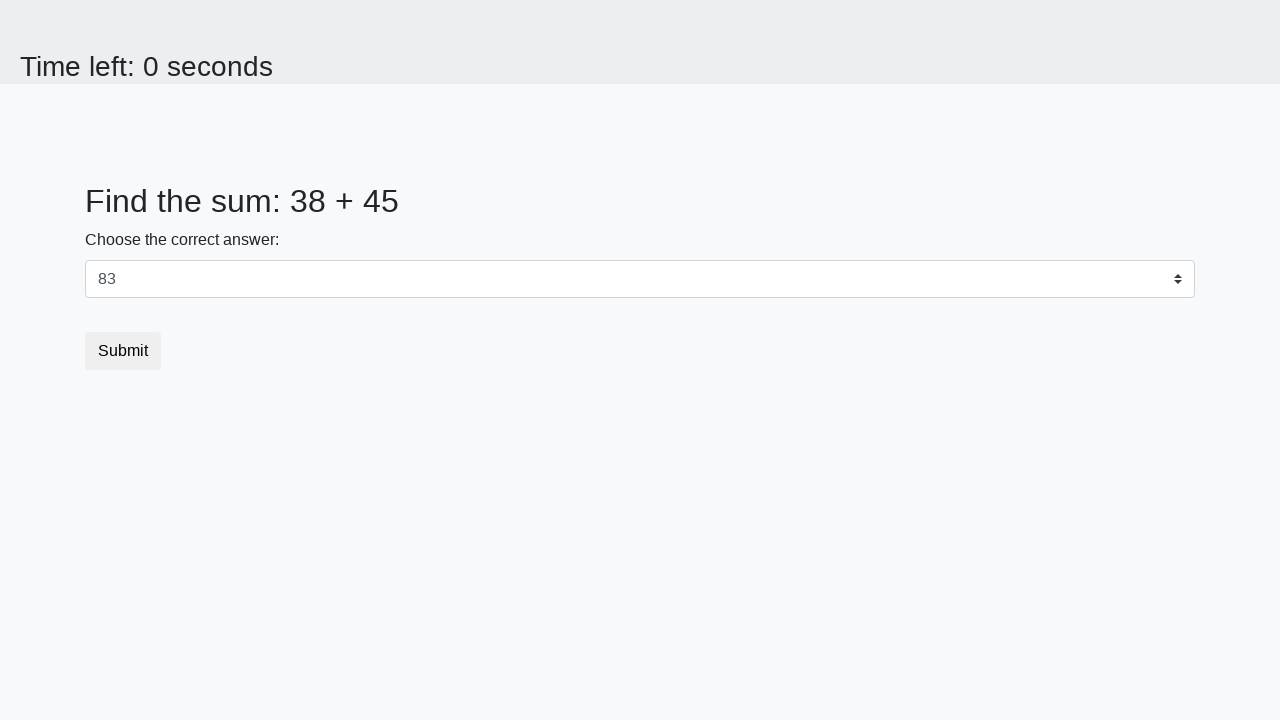

Clicked submit button to complete form at (123, 351) on button.btn
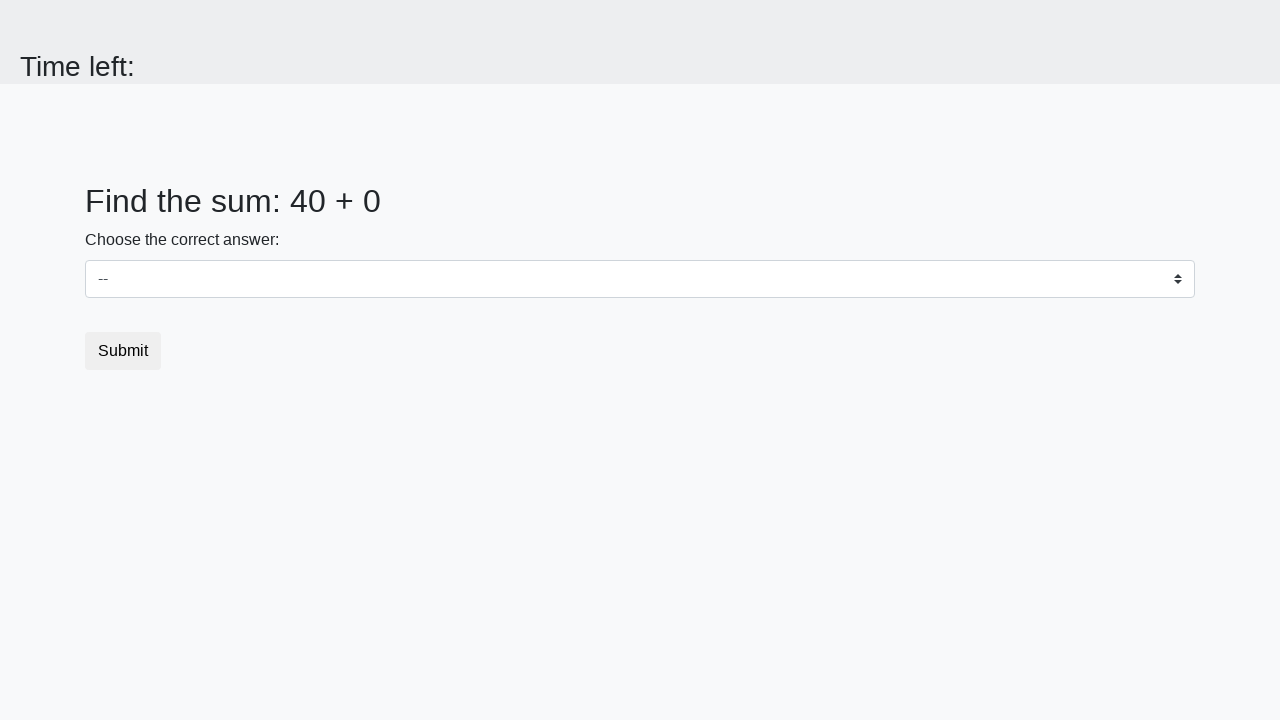

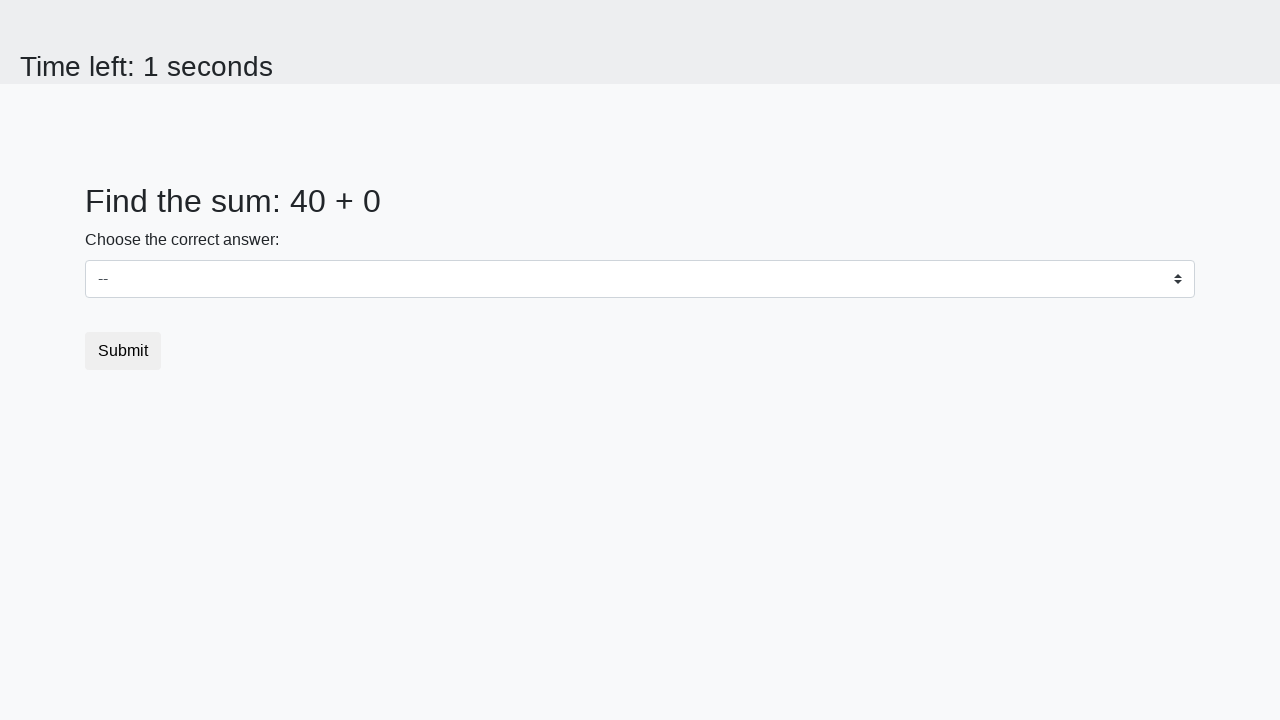